Tests the USDA FoodData Central search functionality by searching for "Milk", clicking on a search result, and verifying that nutrition information loads on the detail page.

Starting URL: https://fdc.nal.usda.gov/

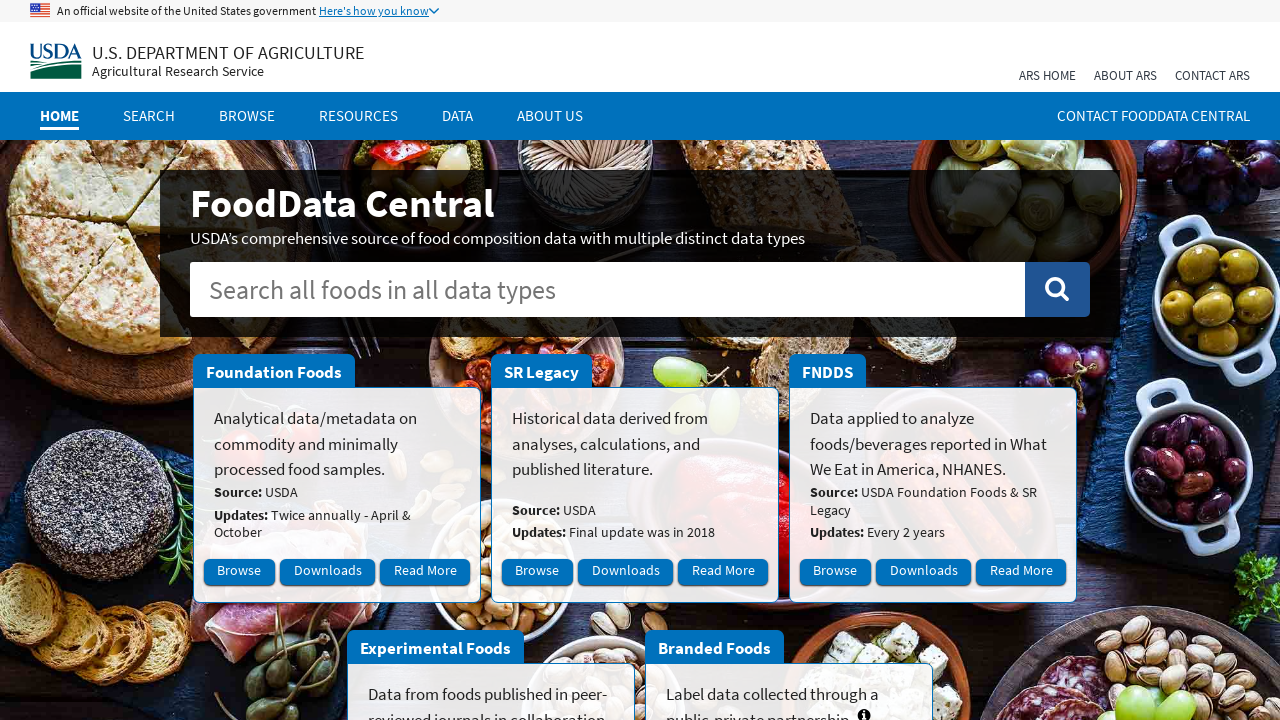

Filled search field with 'Milk' on input[name='query']
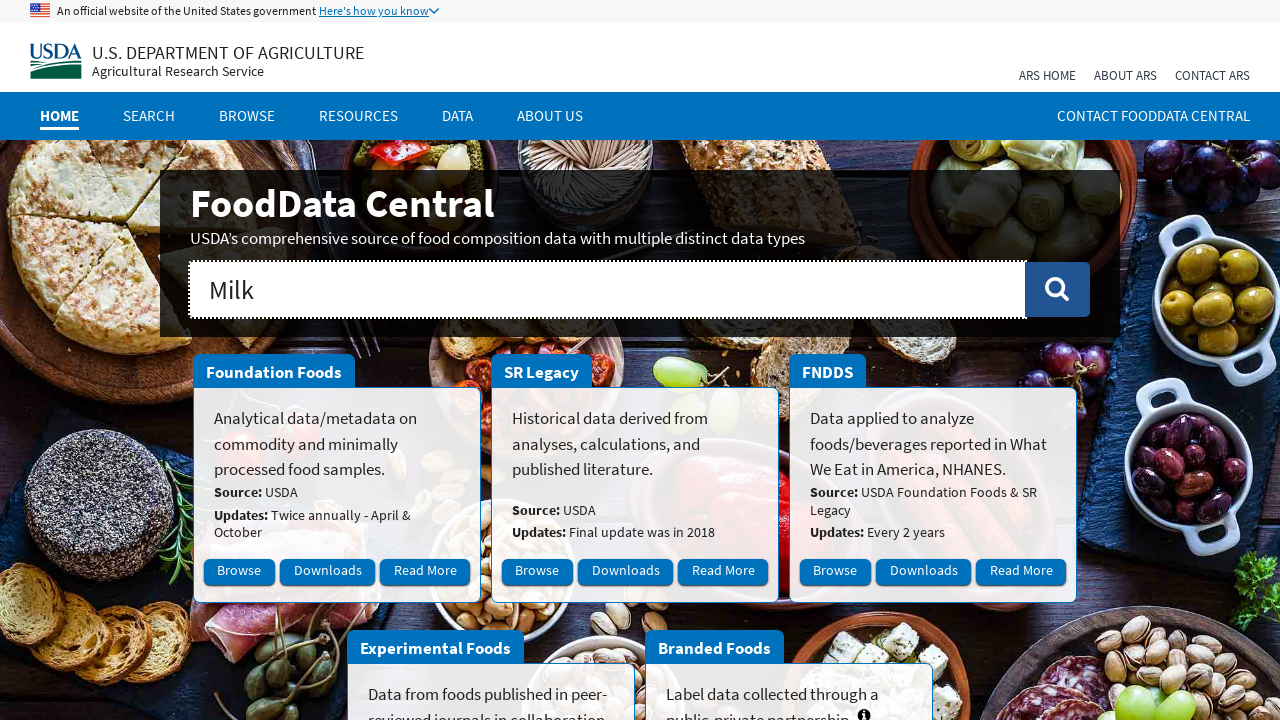

Pressed Enter to submit search query on input[name='query']
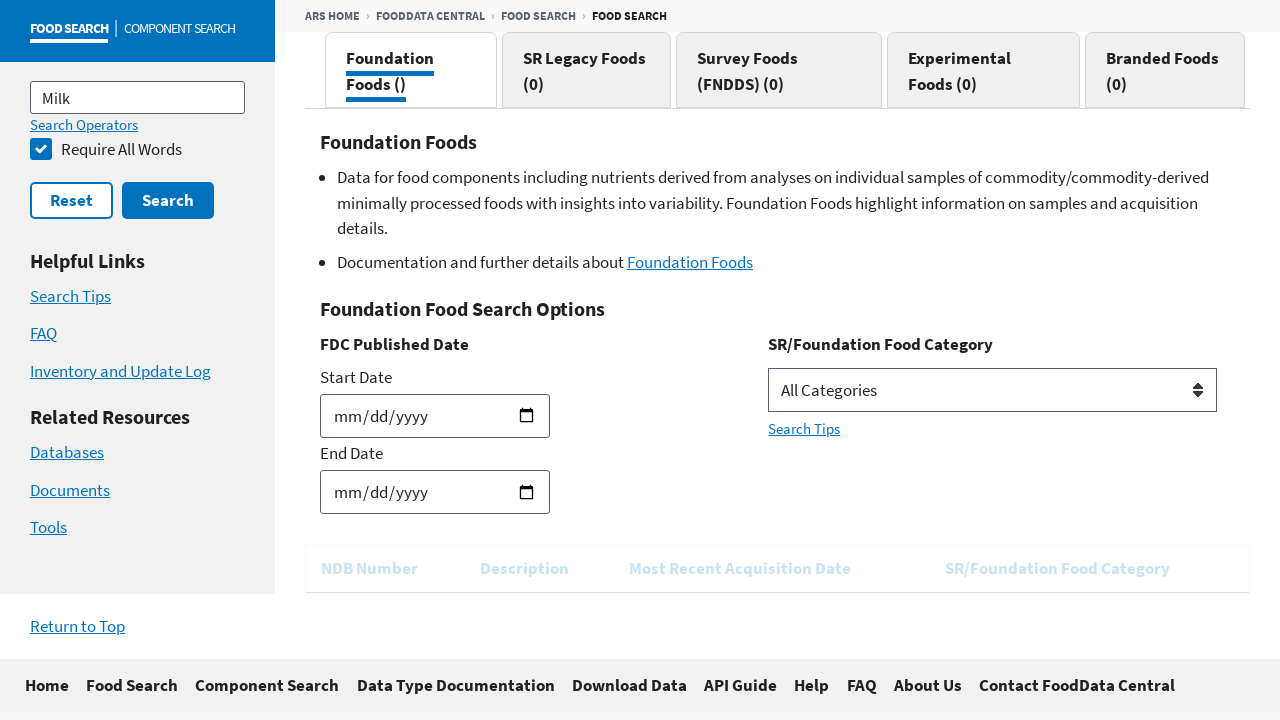

Search results loaded
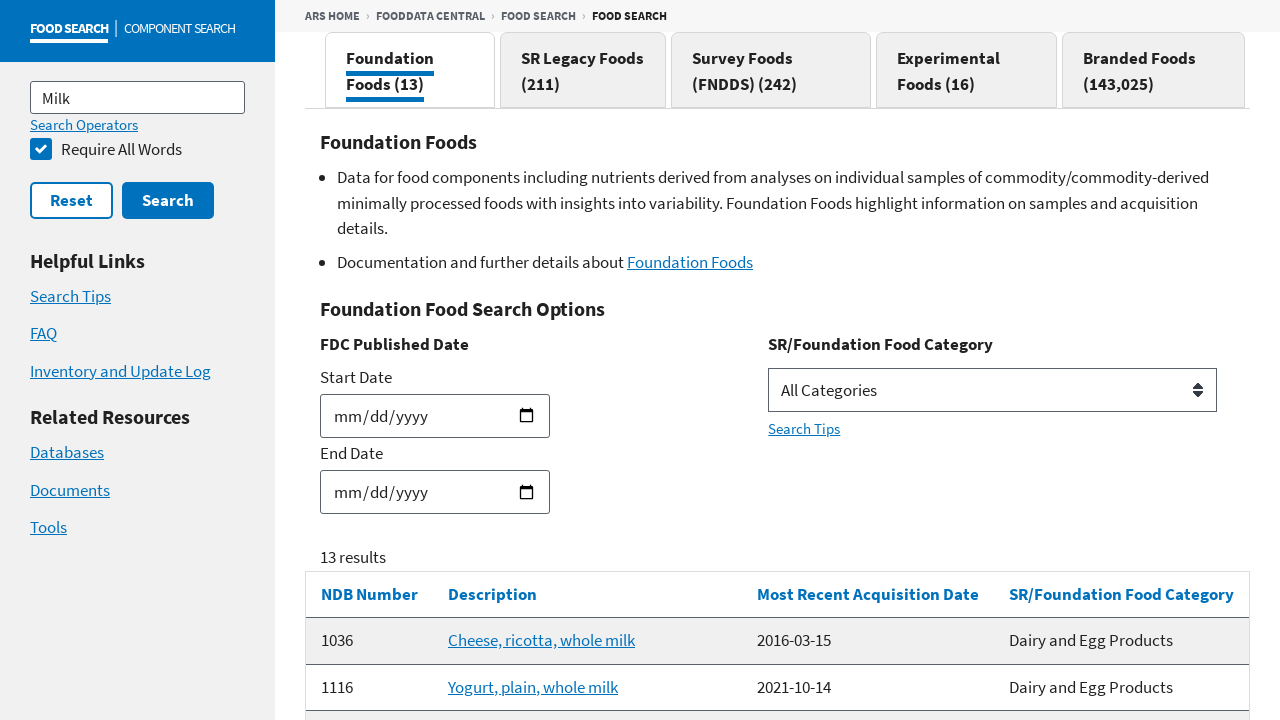

Clicked on first search result at (542, 640) on [name='food-search-result-description']
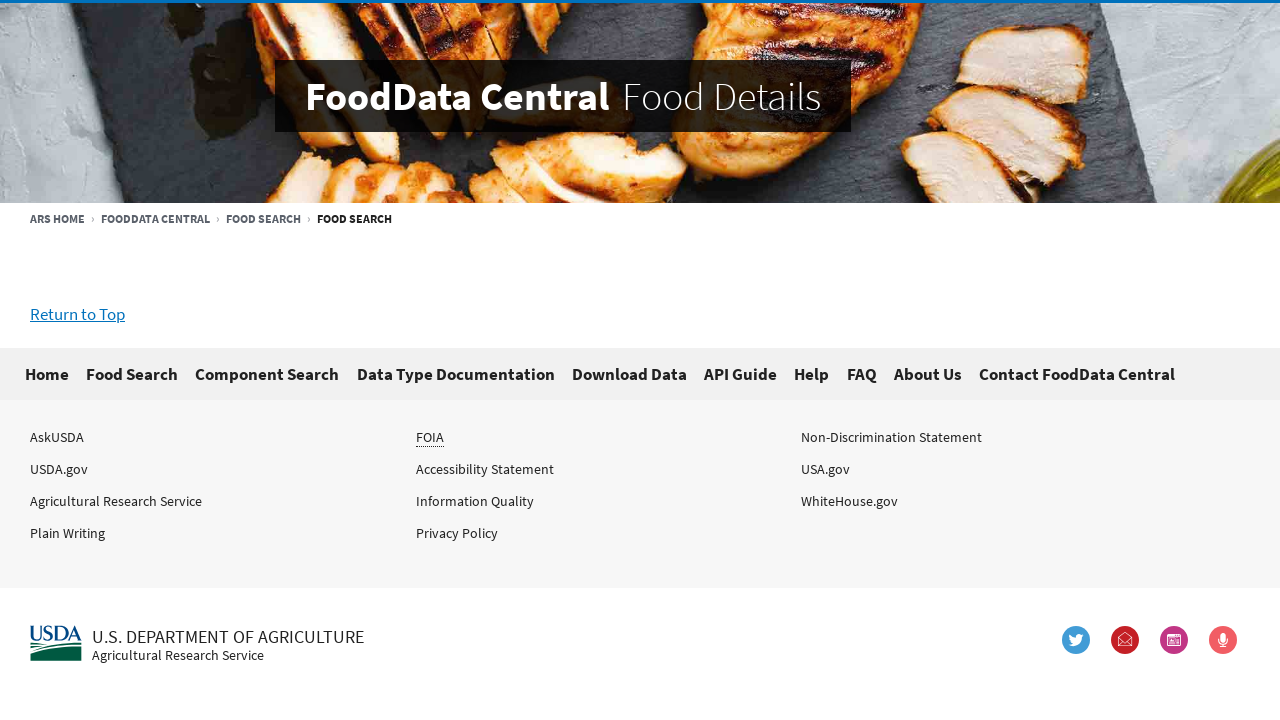

Nutrition details table loaded on detail page
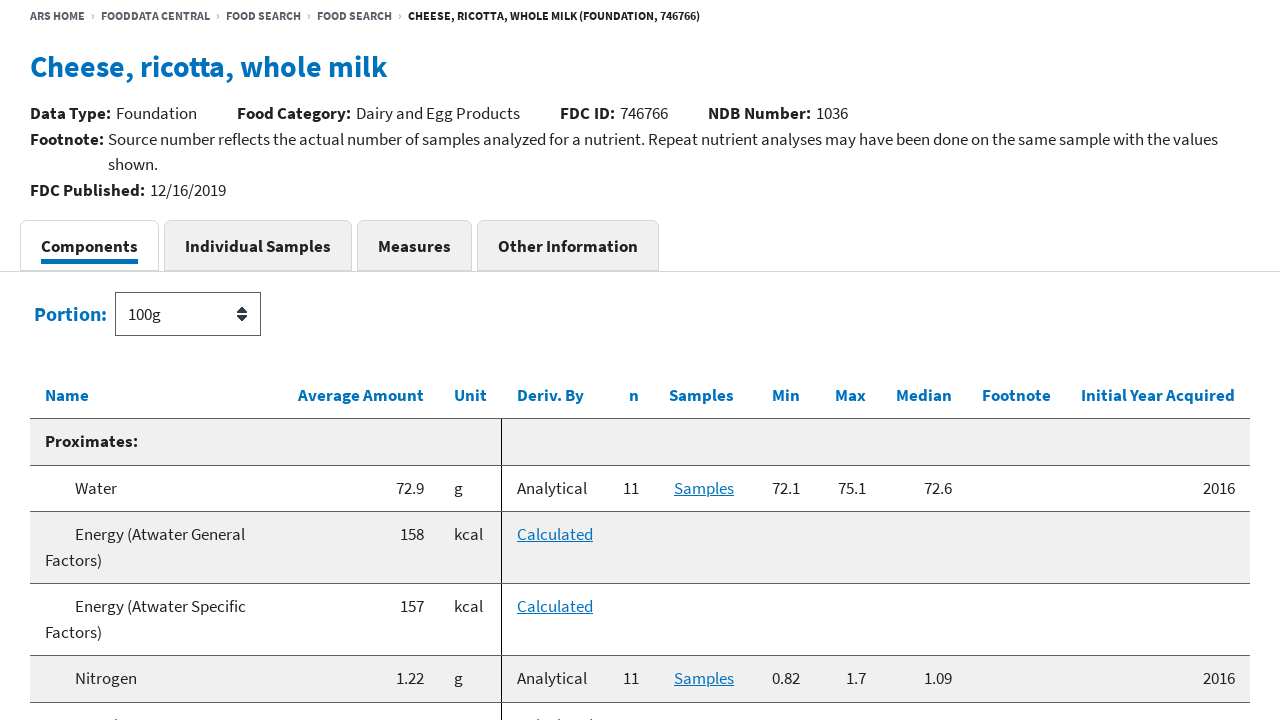

Verified nutrition information header is present
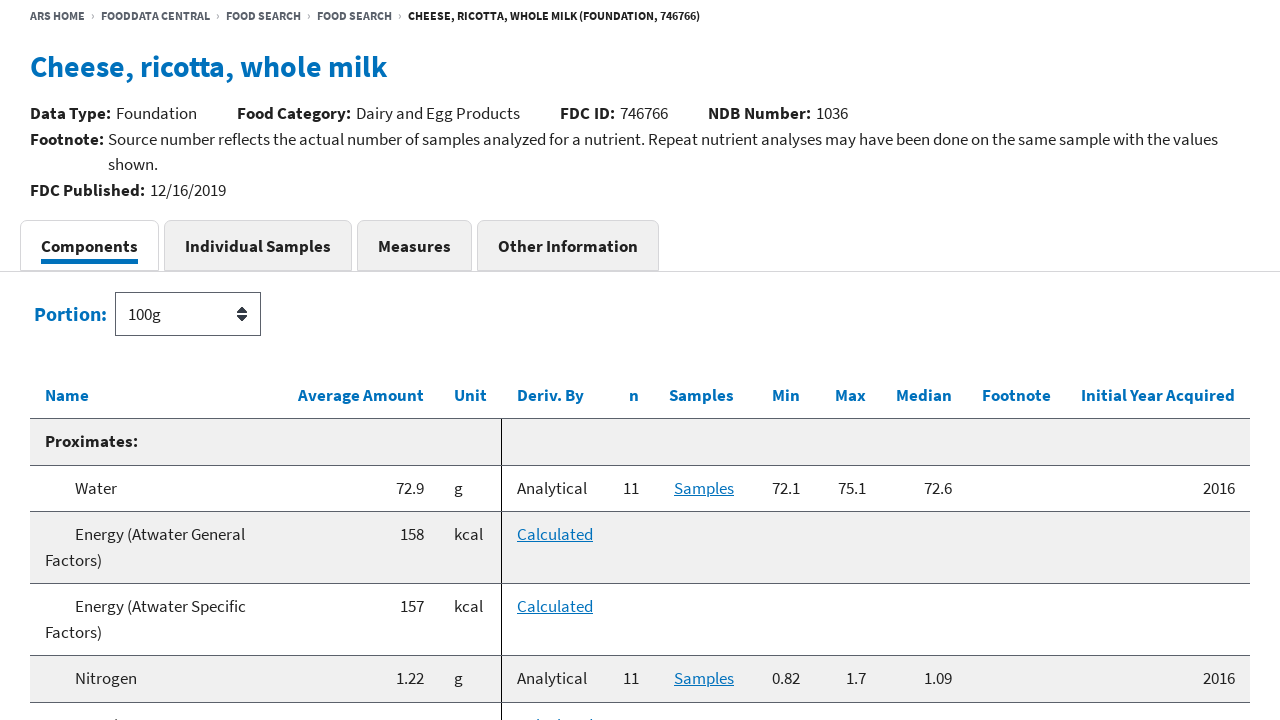

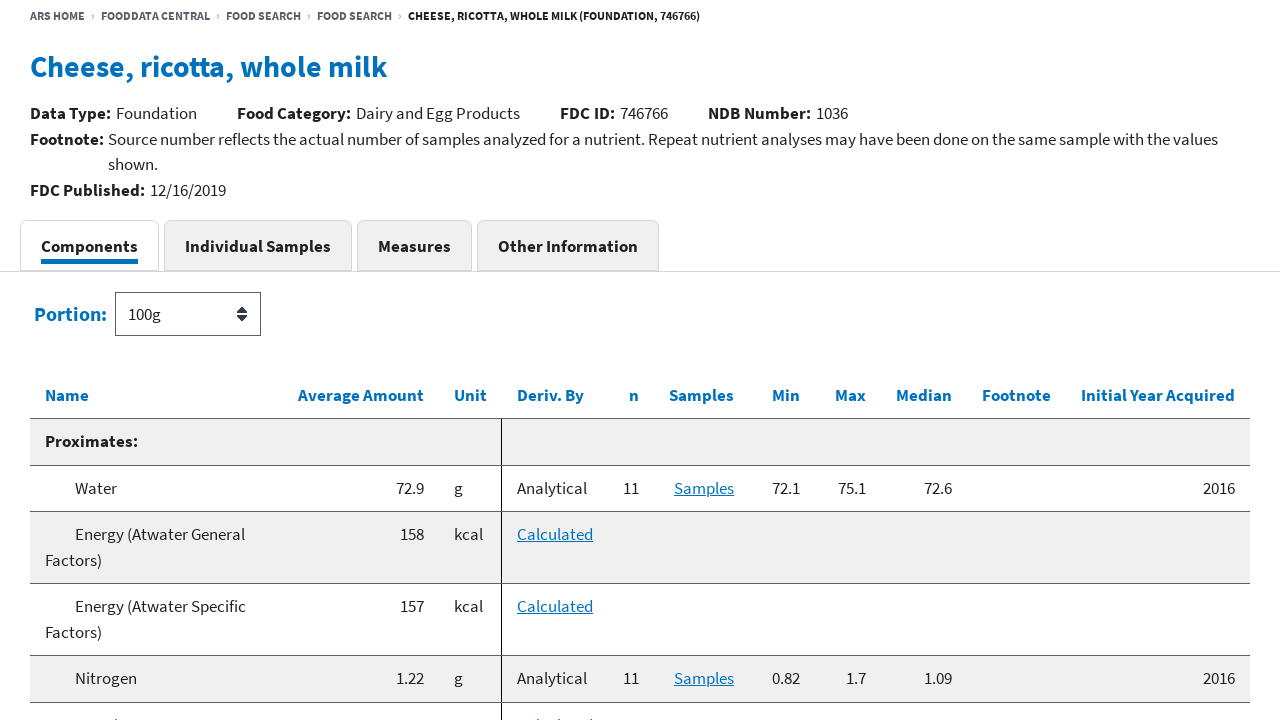